Tests the JTable demo filtering page by navigating to it and verifying that the main header contains the expected text "A JQuery plugin to create AJAX based CRUD tables."

Starting URL: http://www.jtable.org/Demo/Filtering

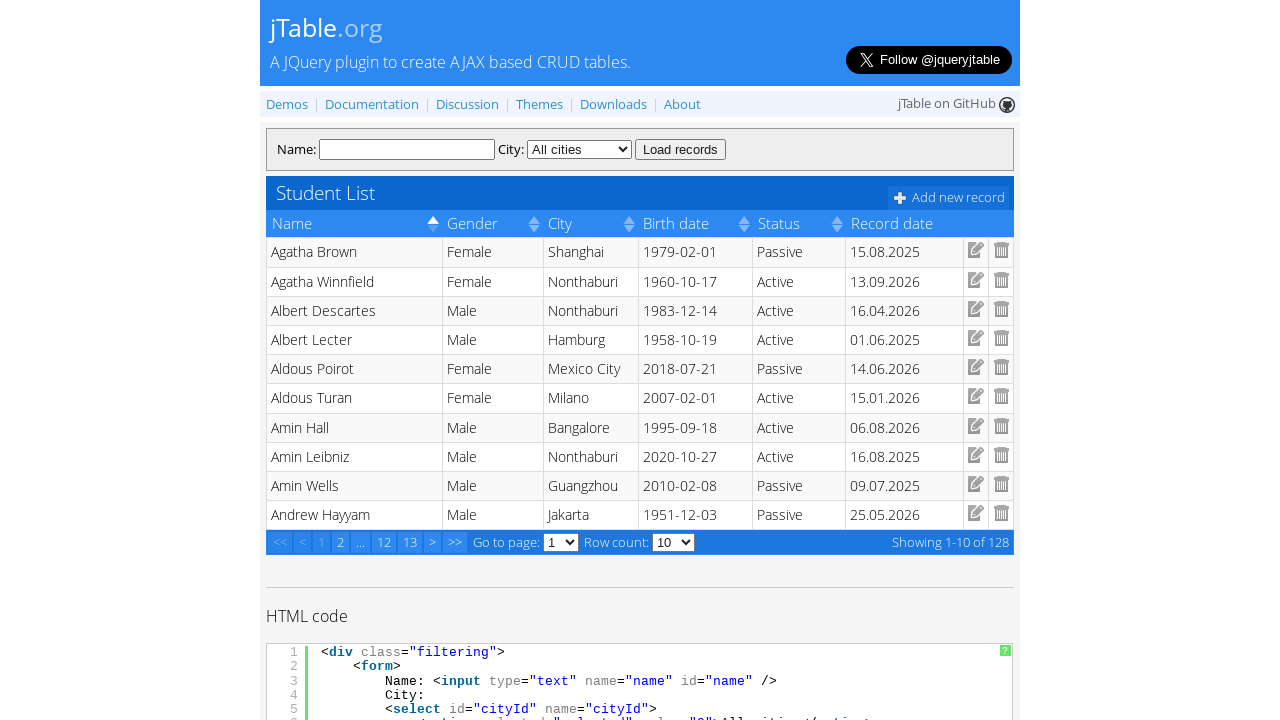

Navigated to JTable demo filtering page
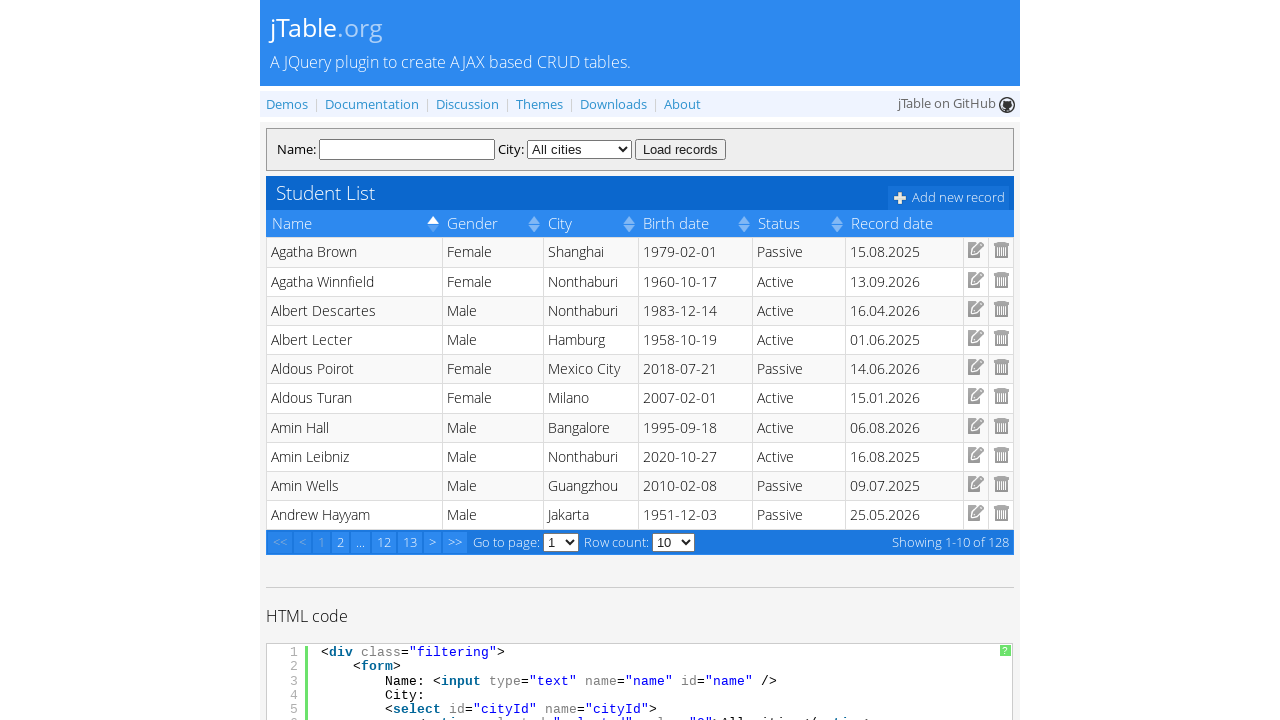

Main header element became visible
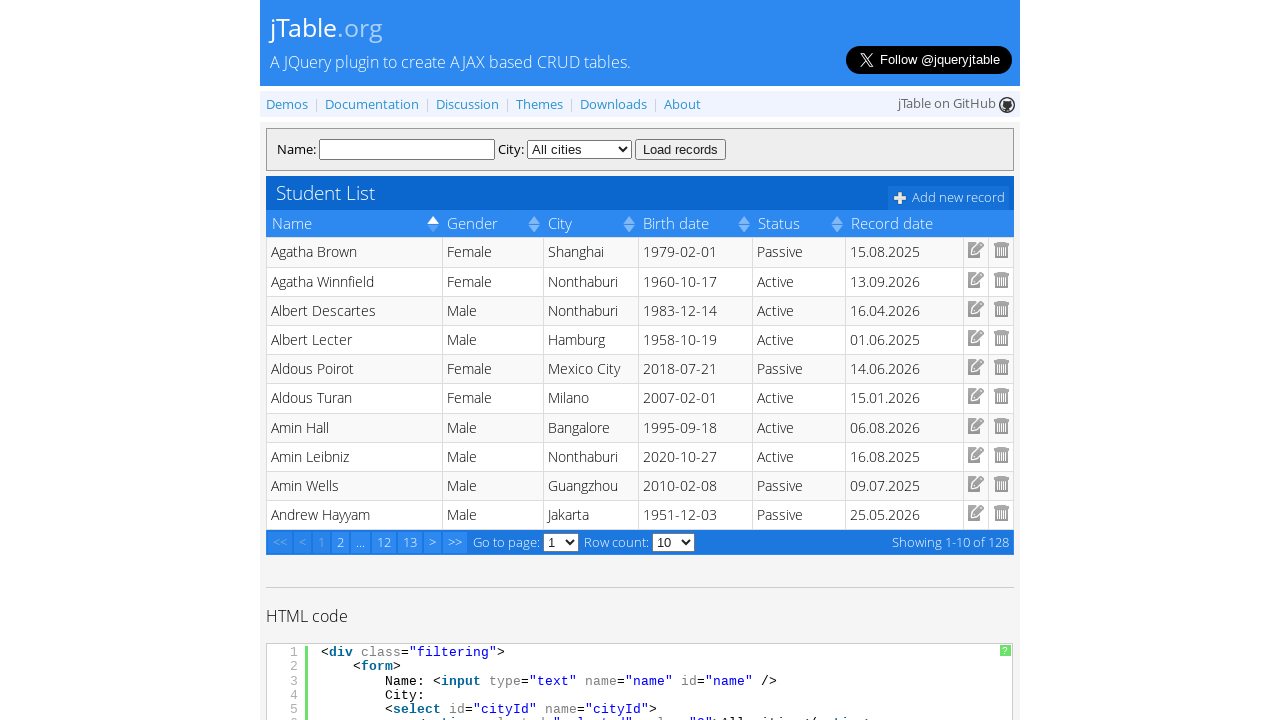

Retrieved header text: 'A JQuery plugin to create AJAX based CRUD tables.'
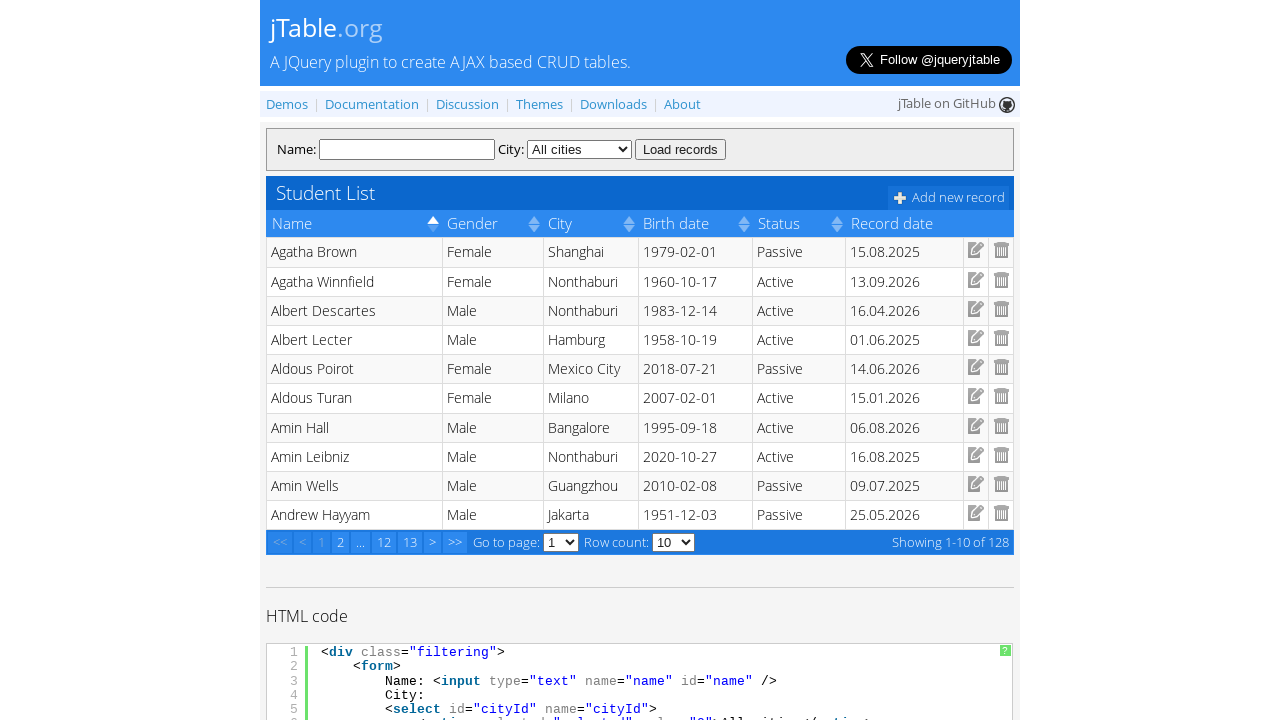

Verified header contains expected text 'A JQuery plugin to create AJAX based CRUD tables.'
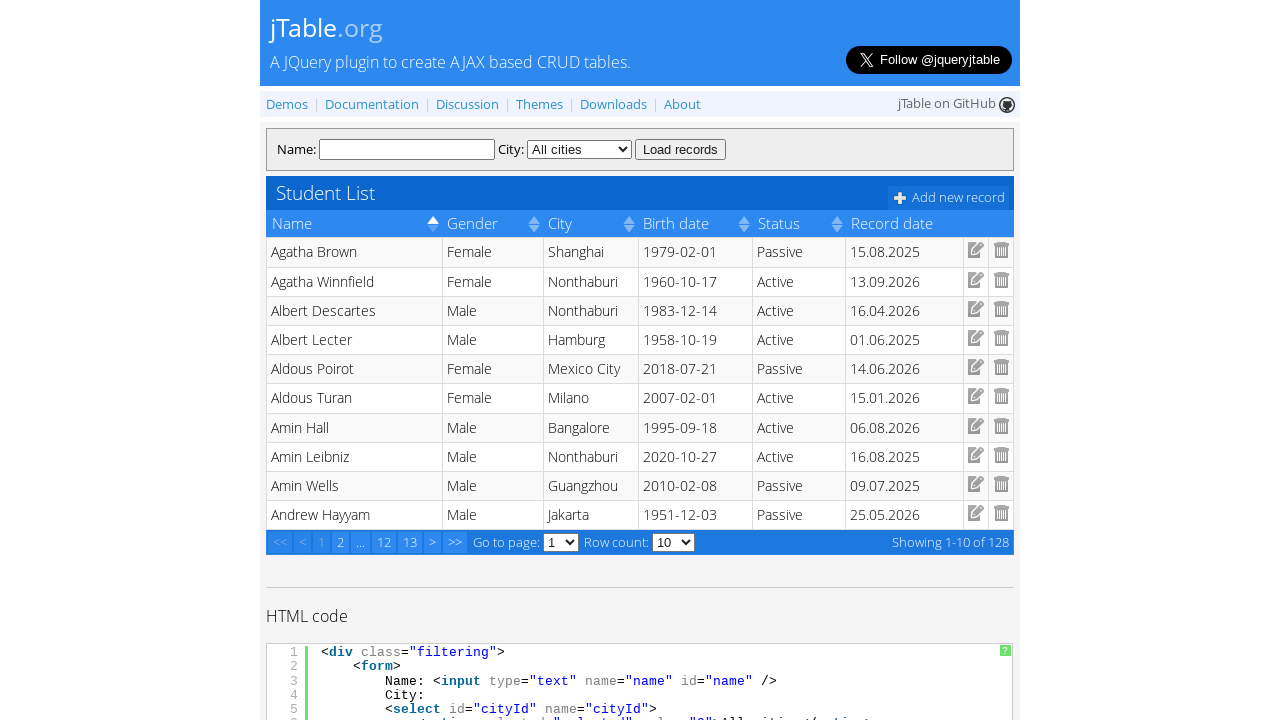

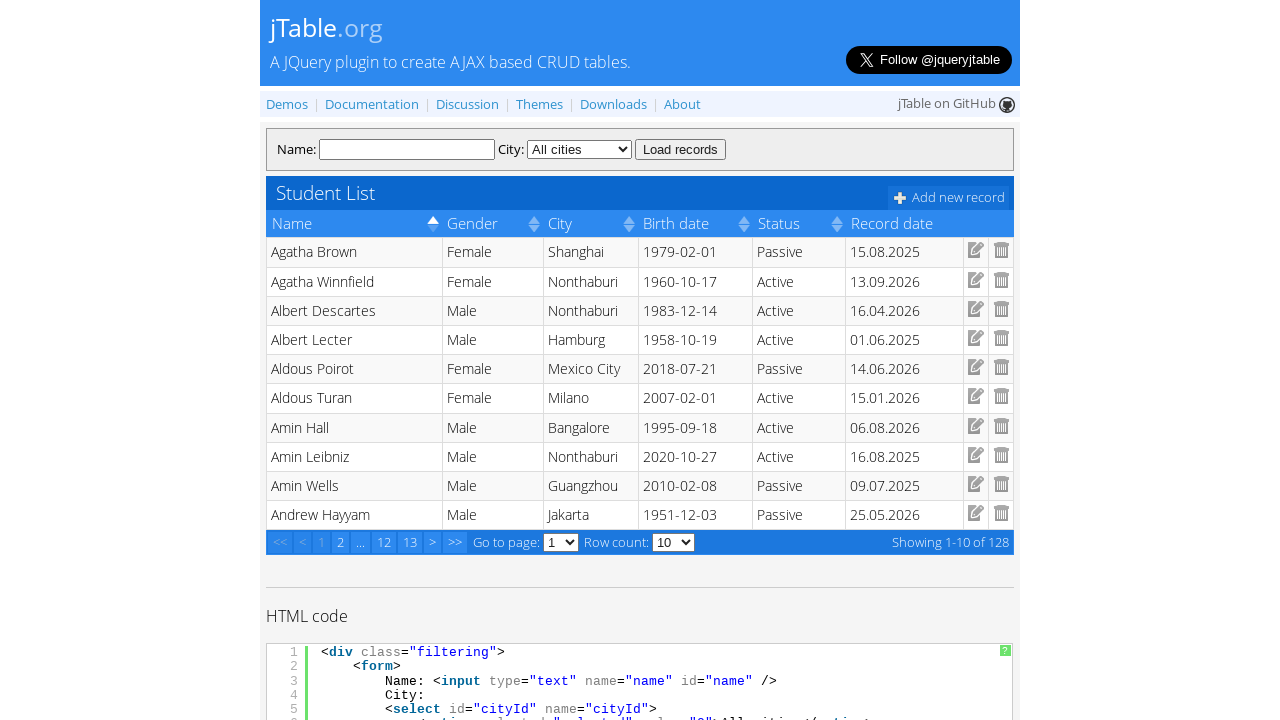